Tests a web form by filling in a text field with "Selenium" and clicking the submit button, then verifies the success message is displayed.

Starting URL: https://www.selenium.dev/selenium/web/web-form.html

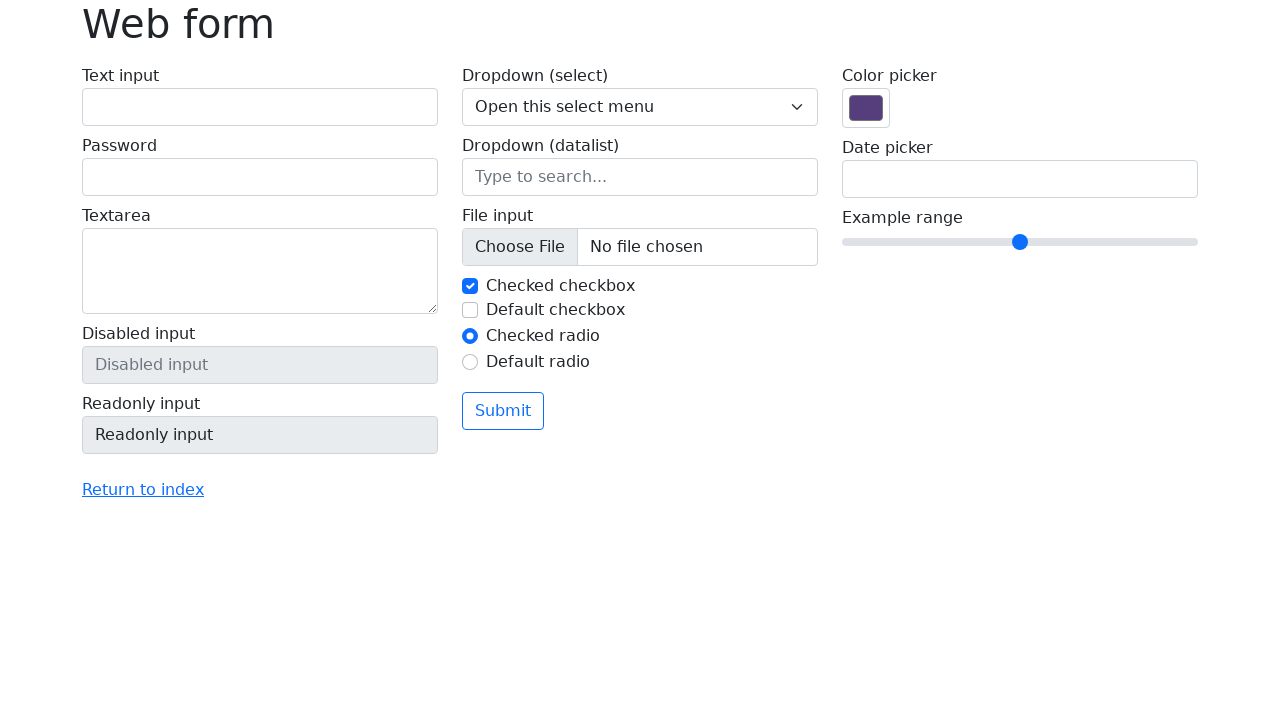

Verified page title is 'Web form'
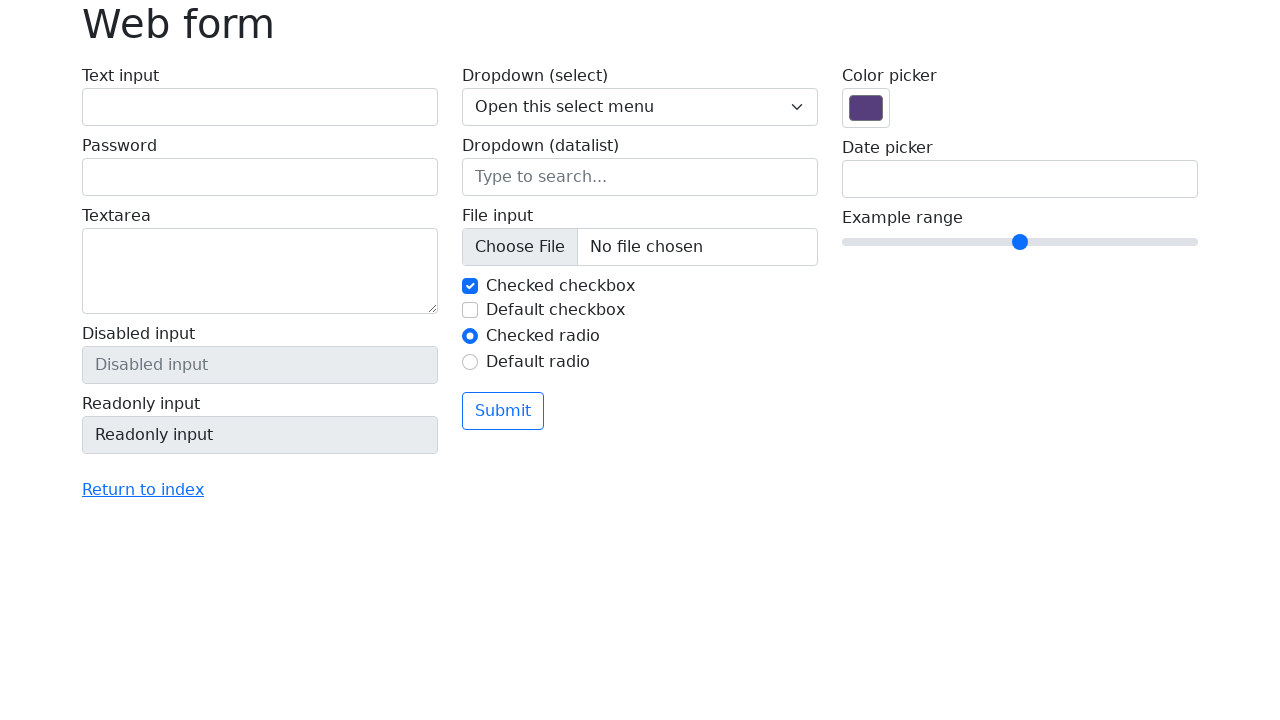

Filled text field with 'Selenium' on input[name='my-text']
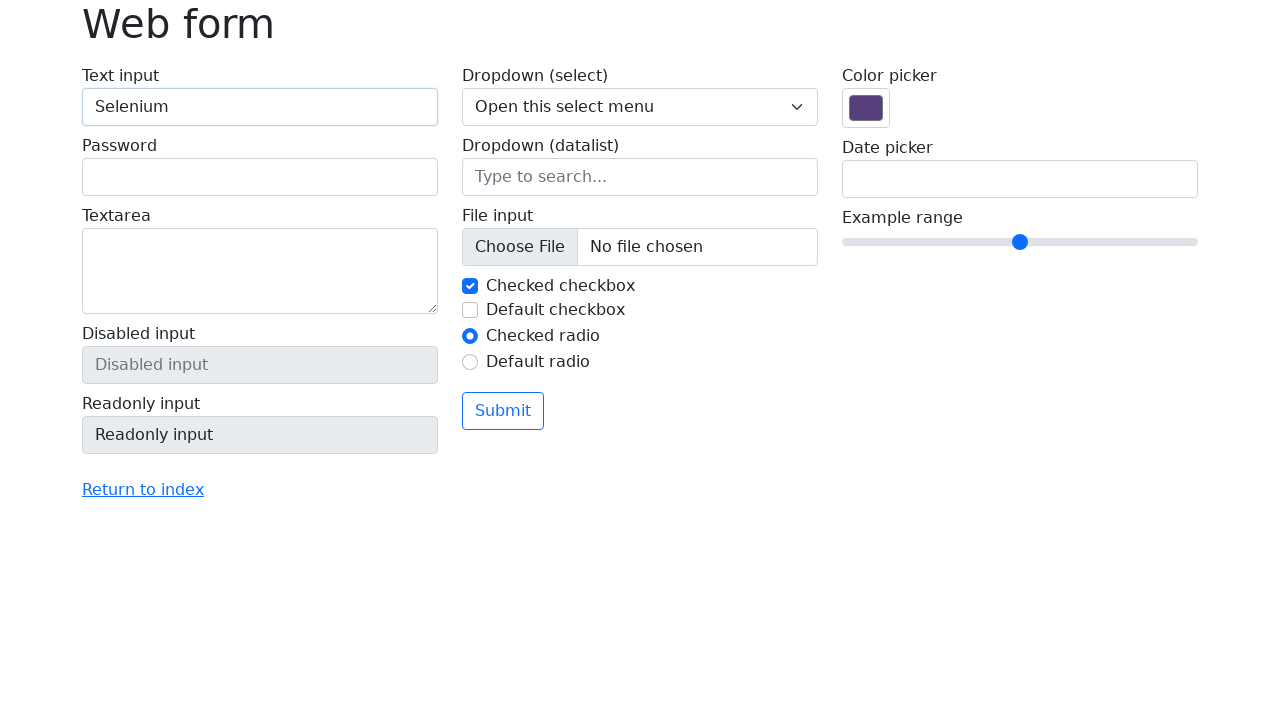

Clicked submit button at (503, 411) on button
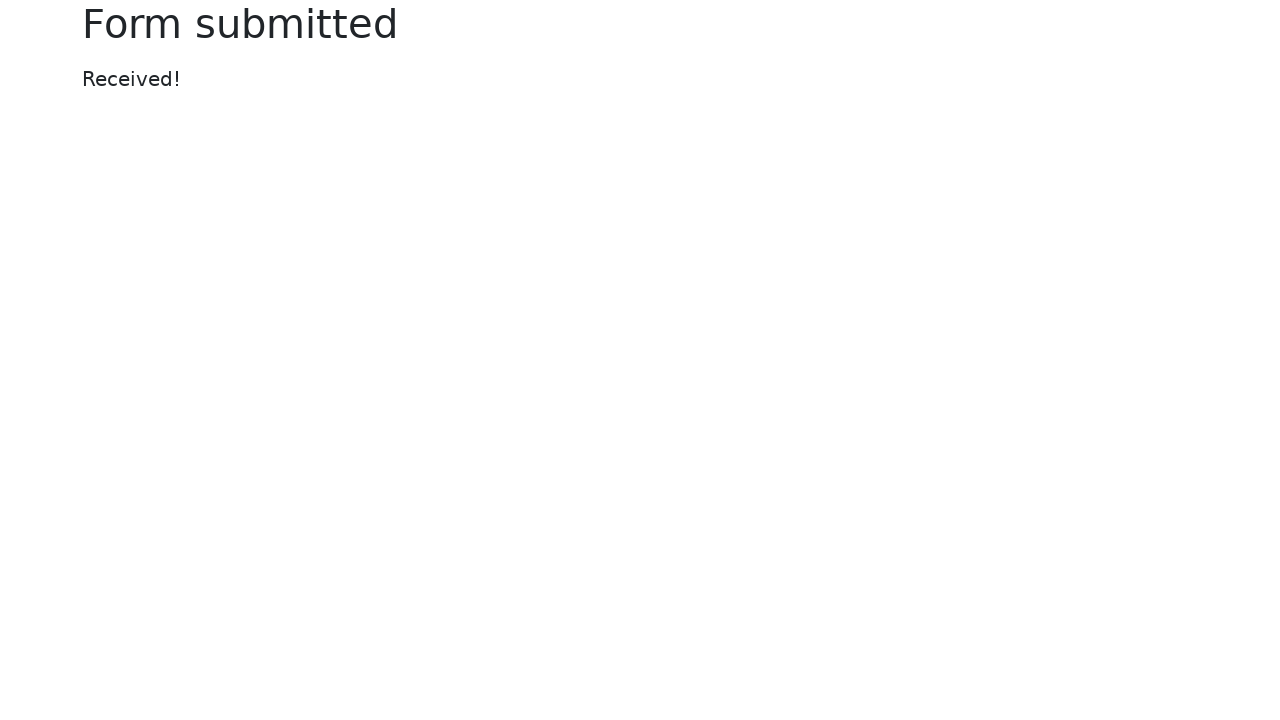

Success message element loaded
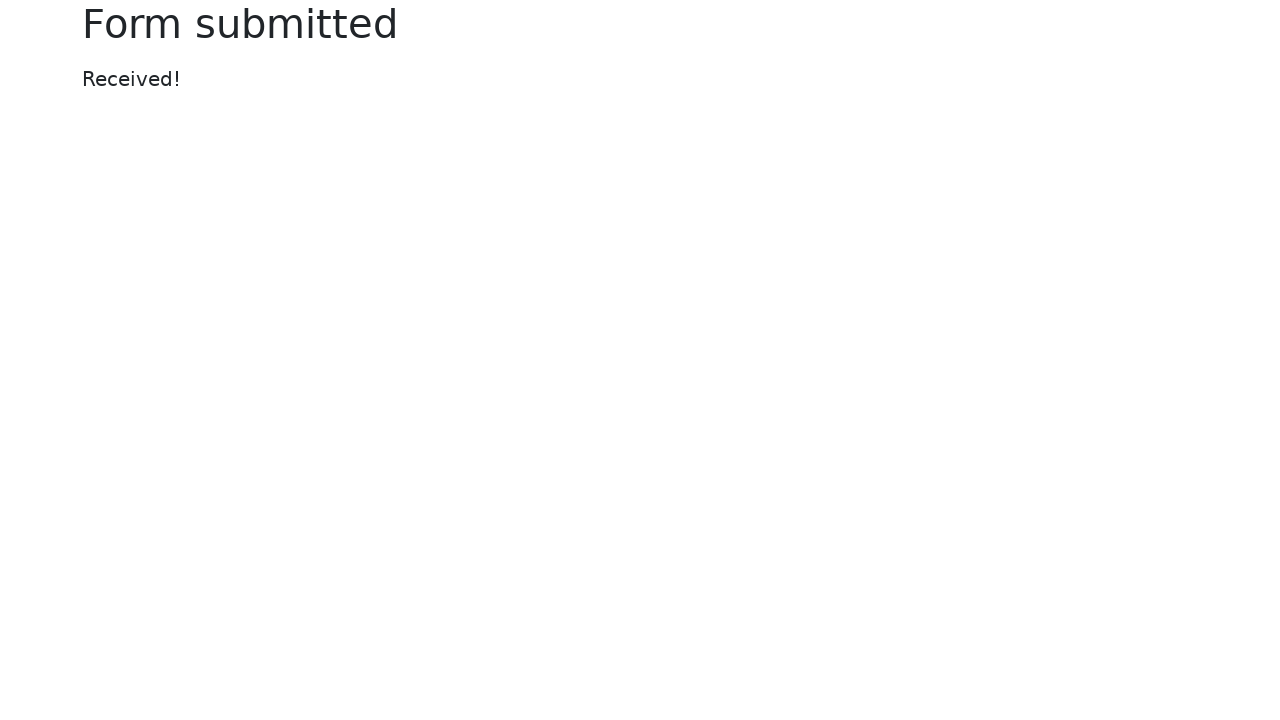

Verified success message displays 'Received!'
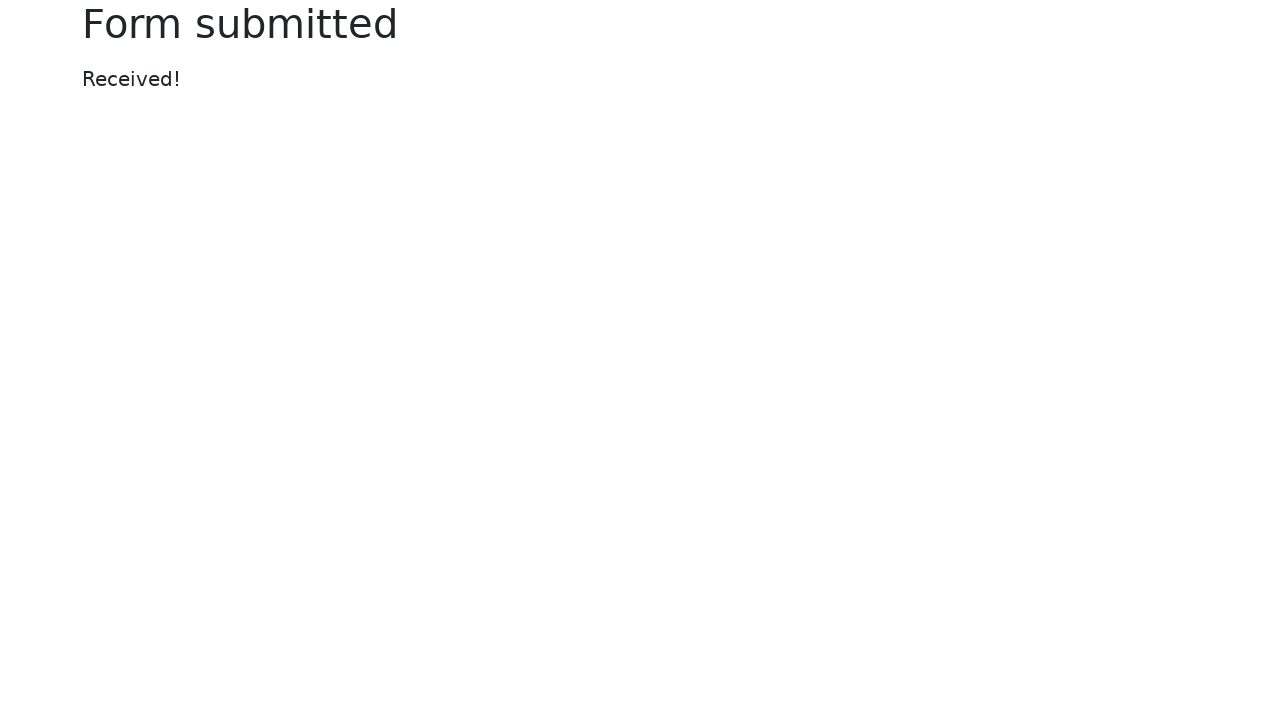

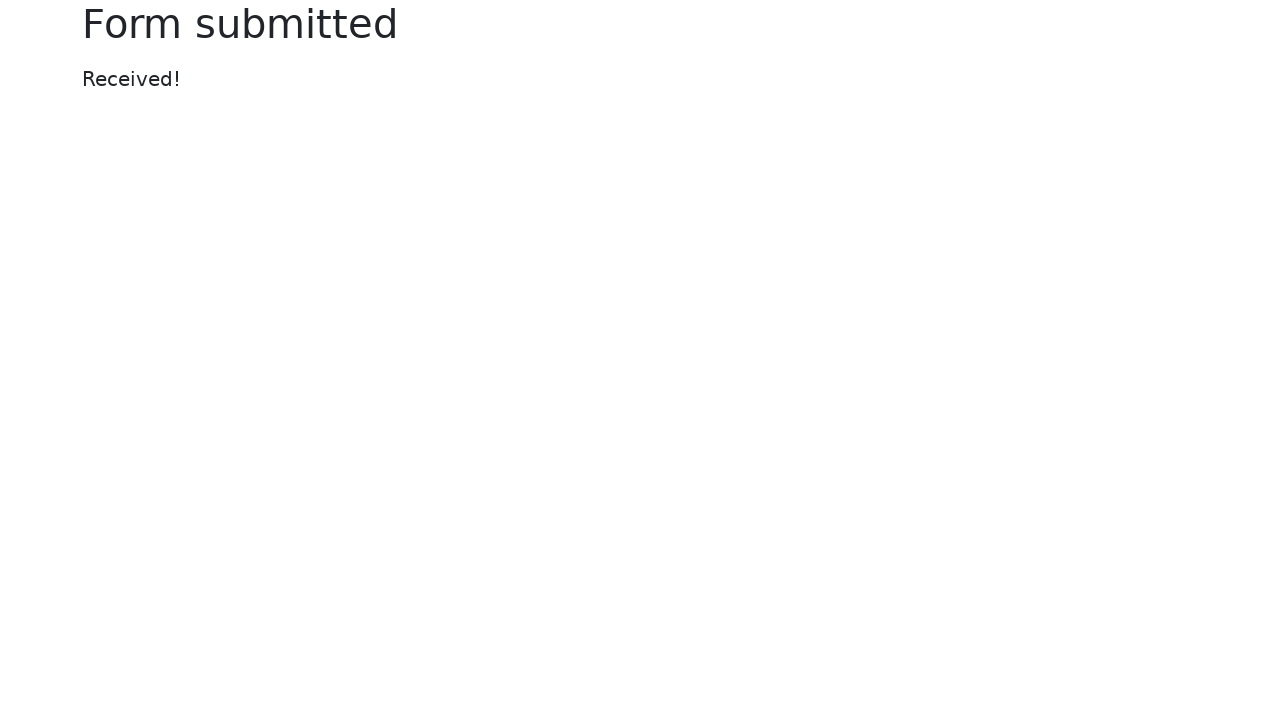